Tests that the main and footer sections become visible when items are added to the todo list.

Starting URL: https://demo.playwright.dev/todomvc

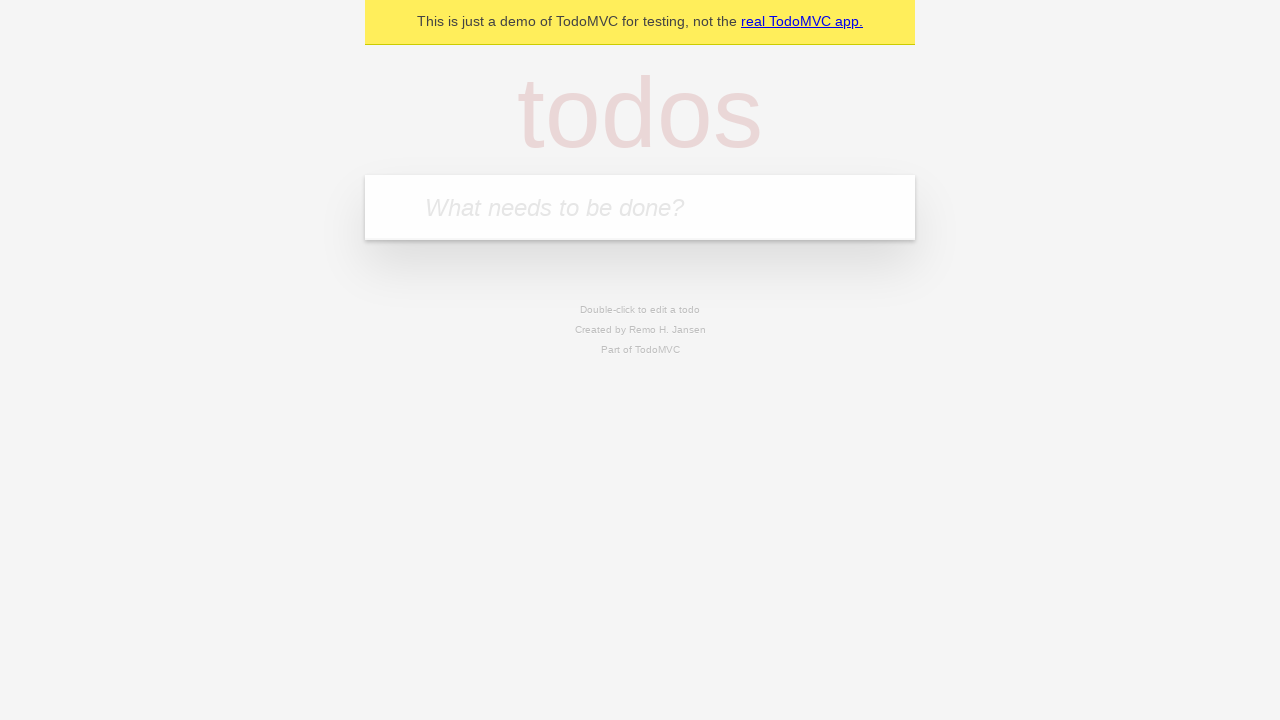

Filled new todo input with 'buy some cheese' on .new-todo
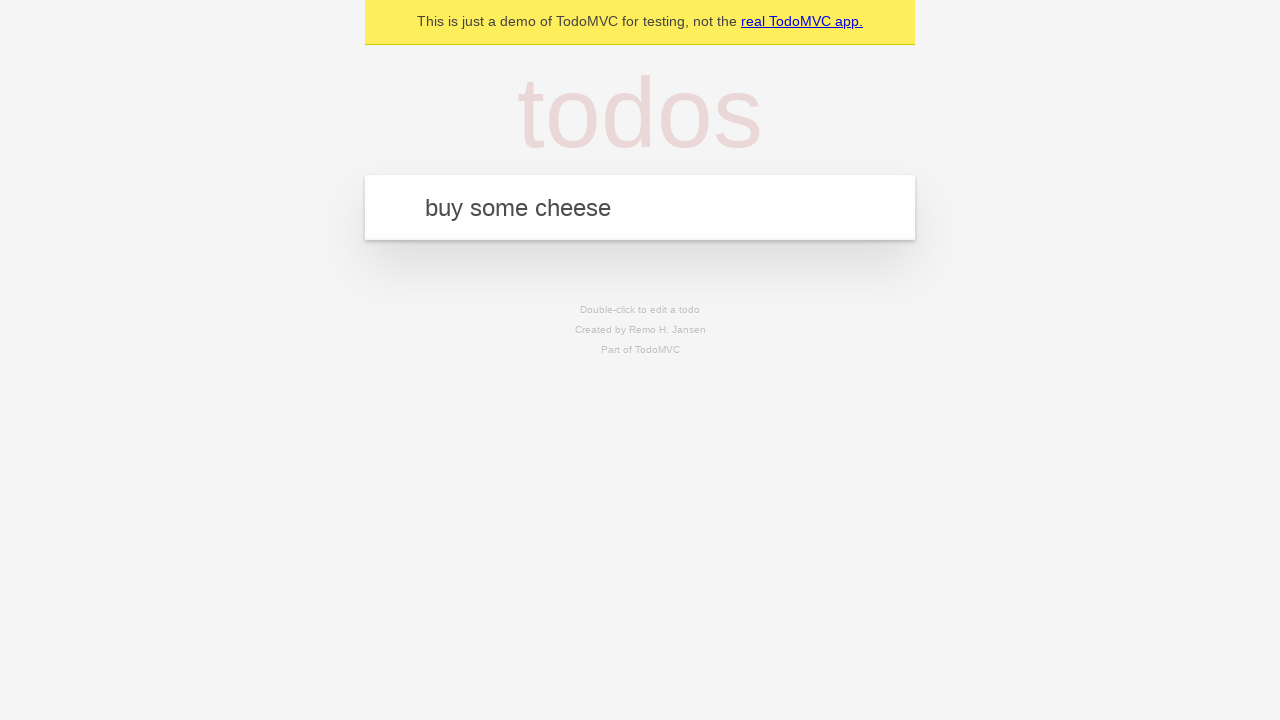

Pressed Enter to add the todo item on .new-todo
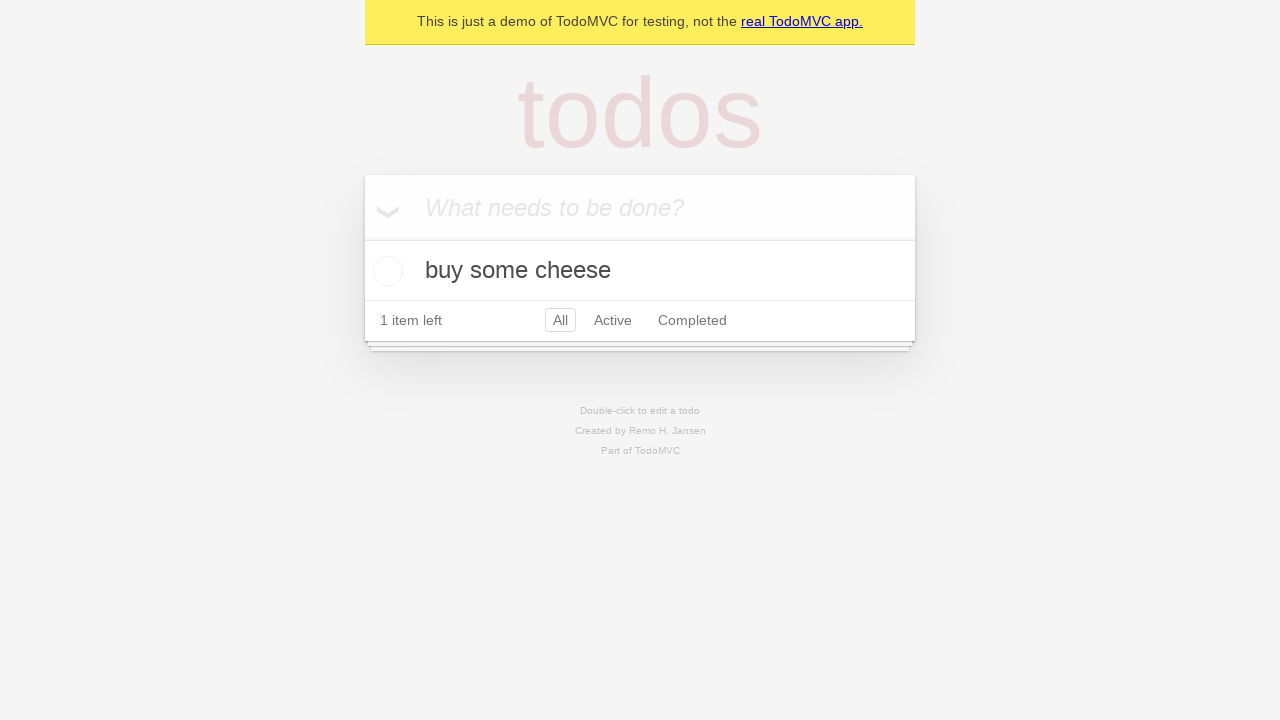

Main section became visible after adding item
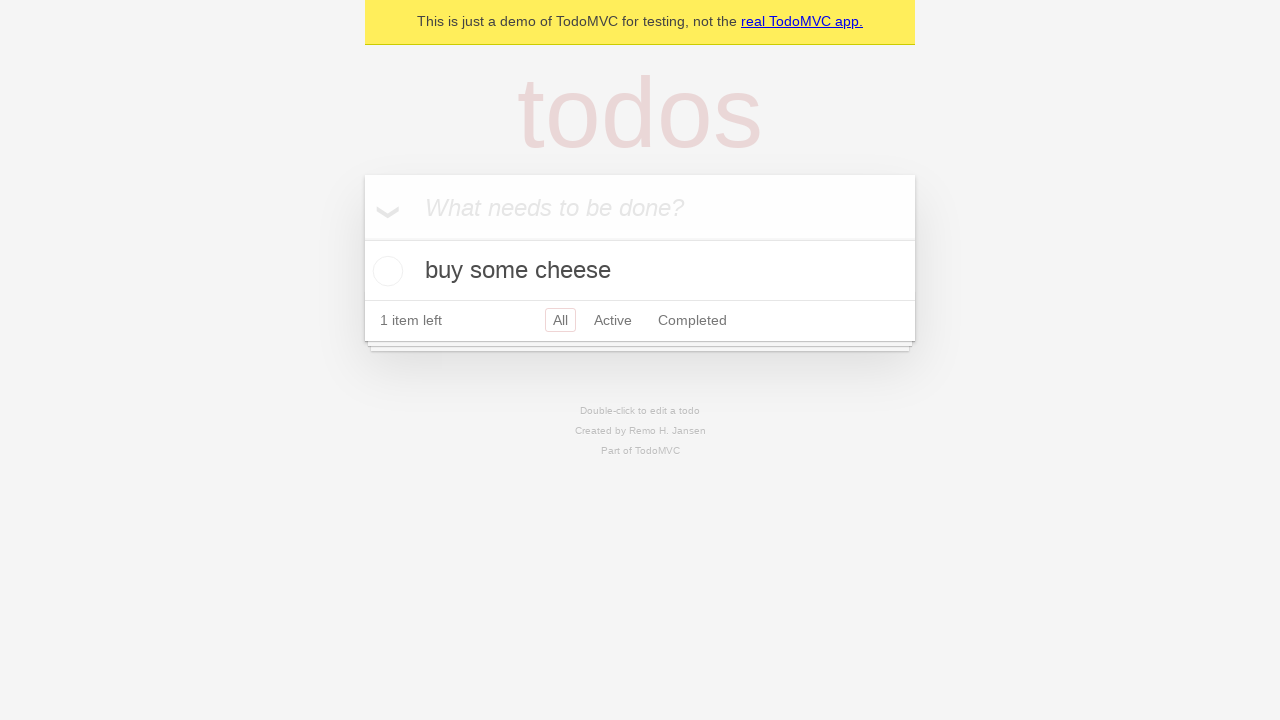

Footer section became visible after adding item
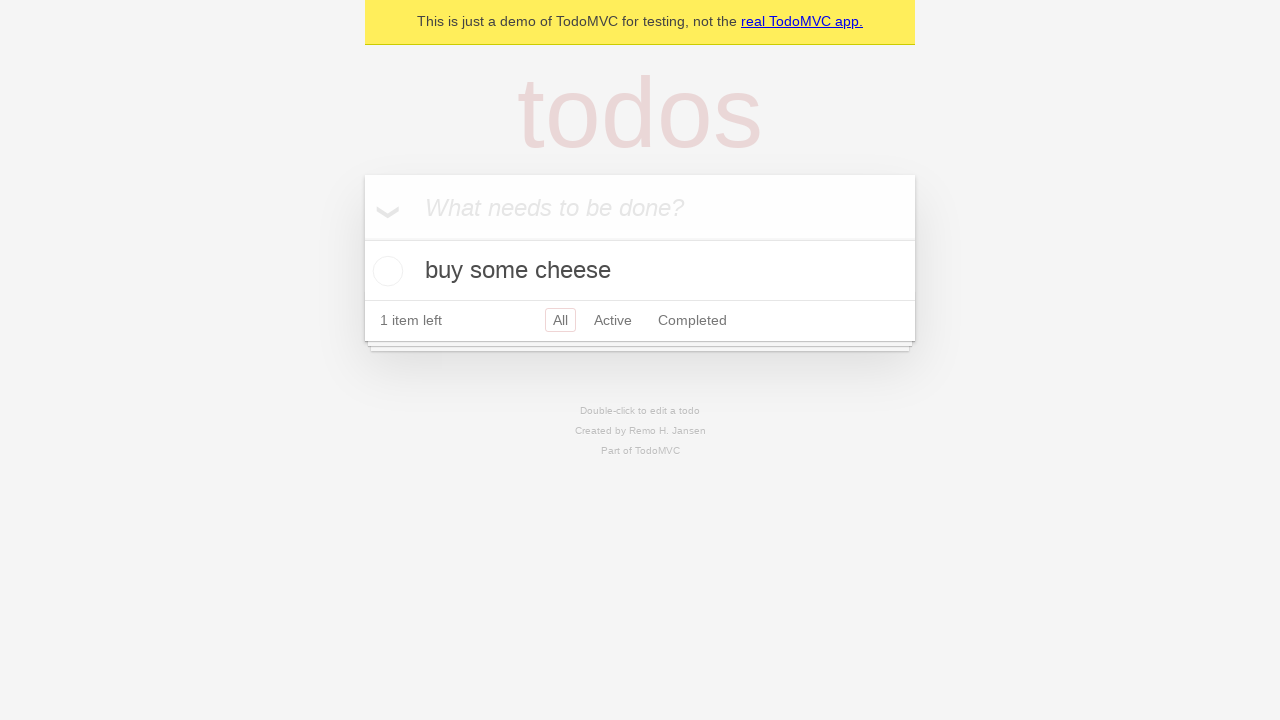

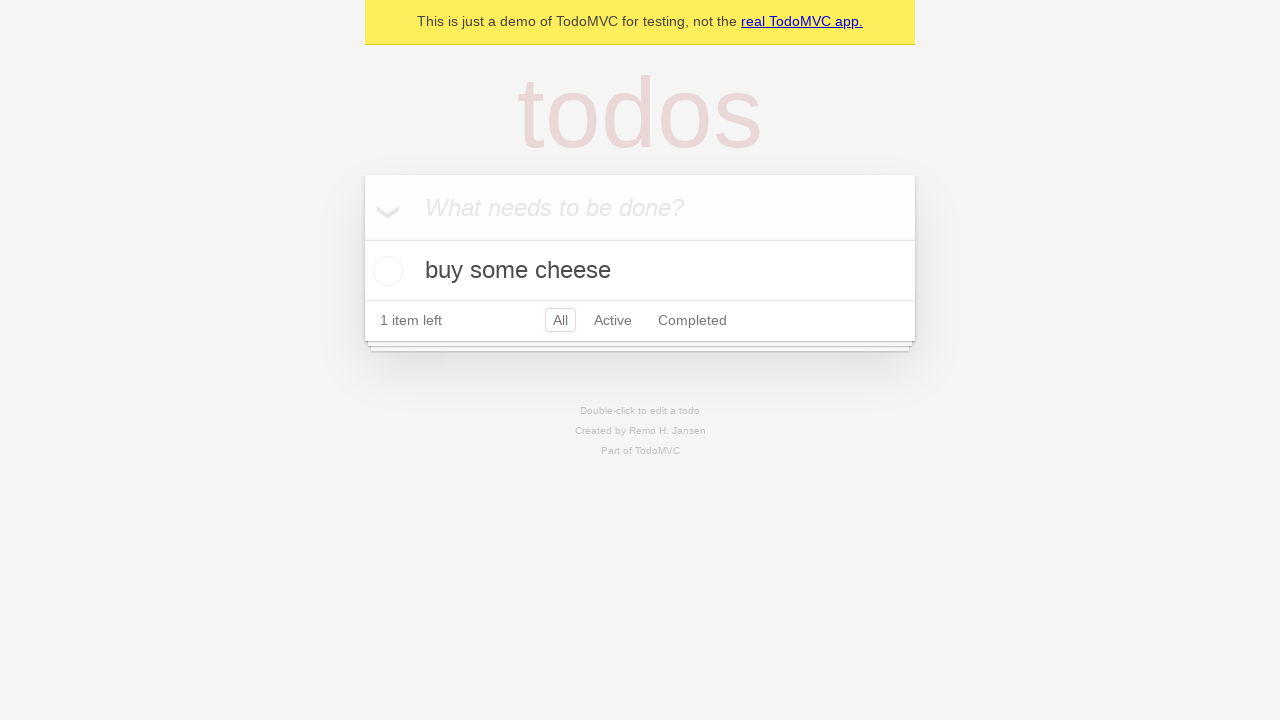